Navigates to OTUS website and waits for the page to fully load

Starting URL: https://otus.ru/

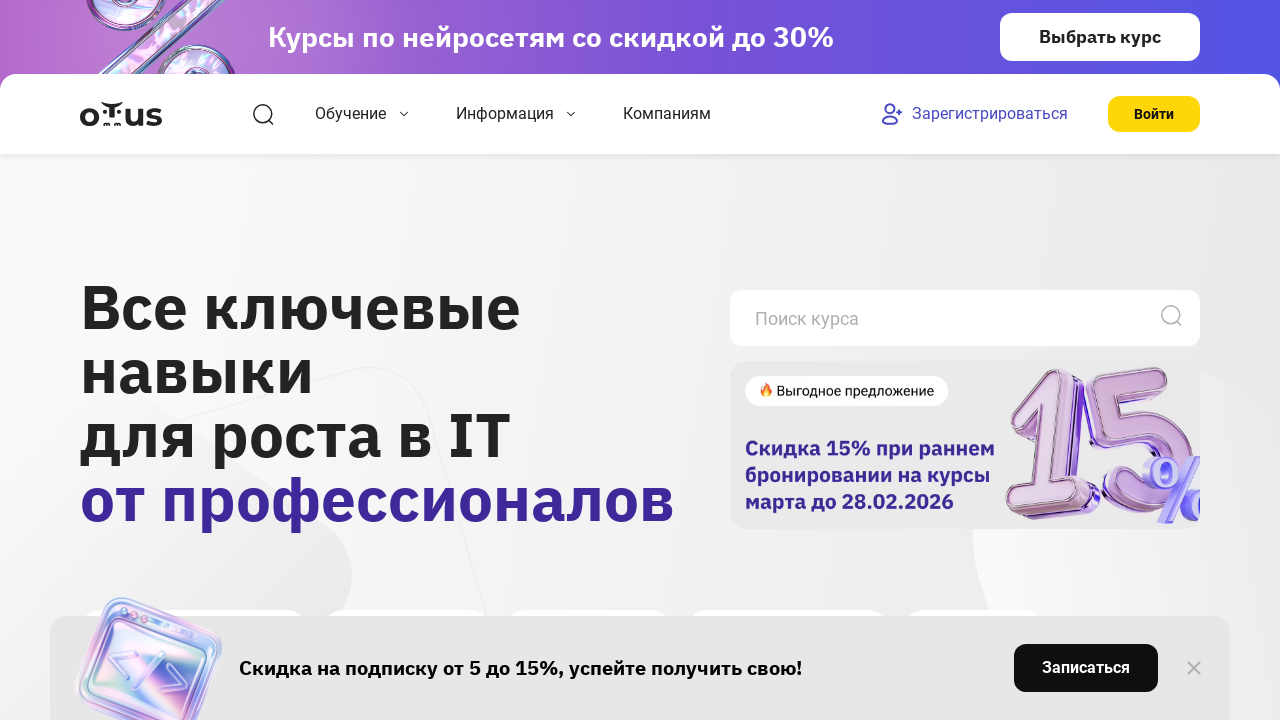

Navigated to OTUS website at https://otus.ru/
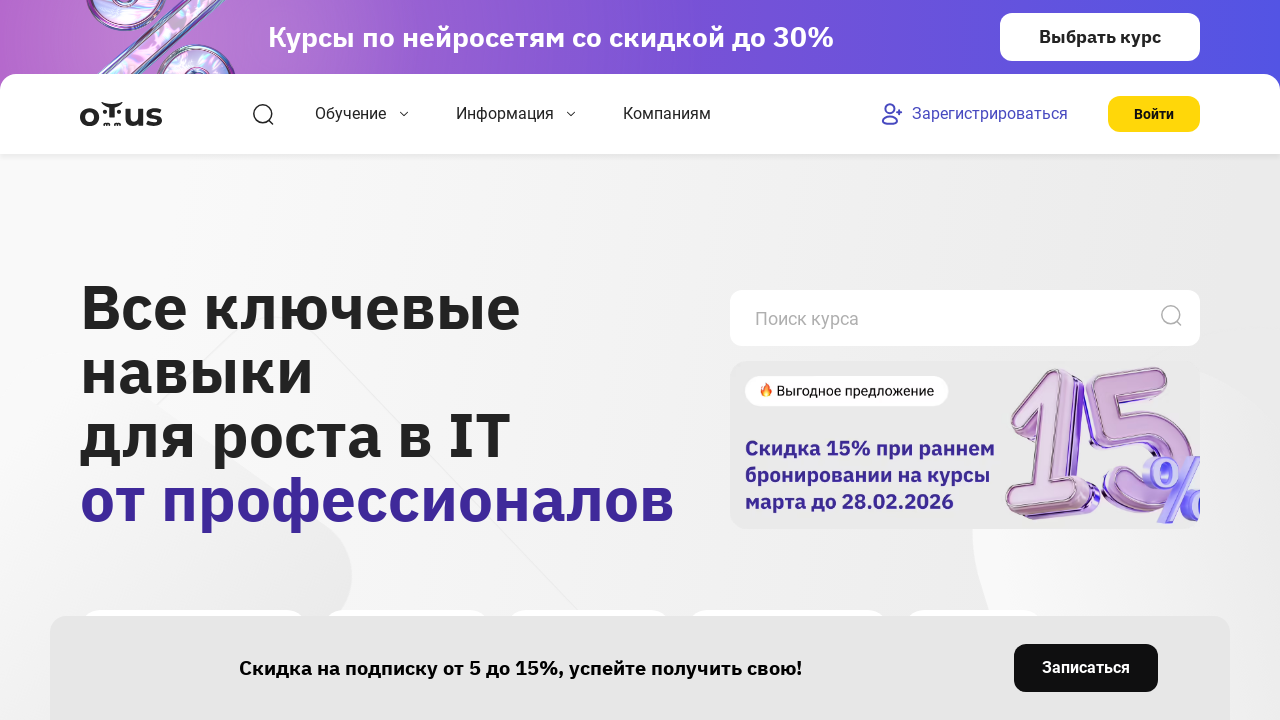

Waited for page to reach networkidle state
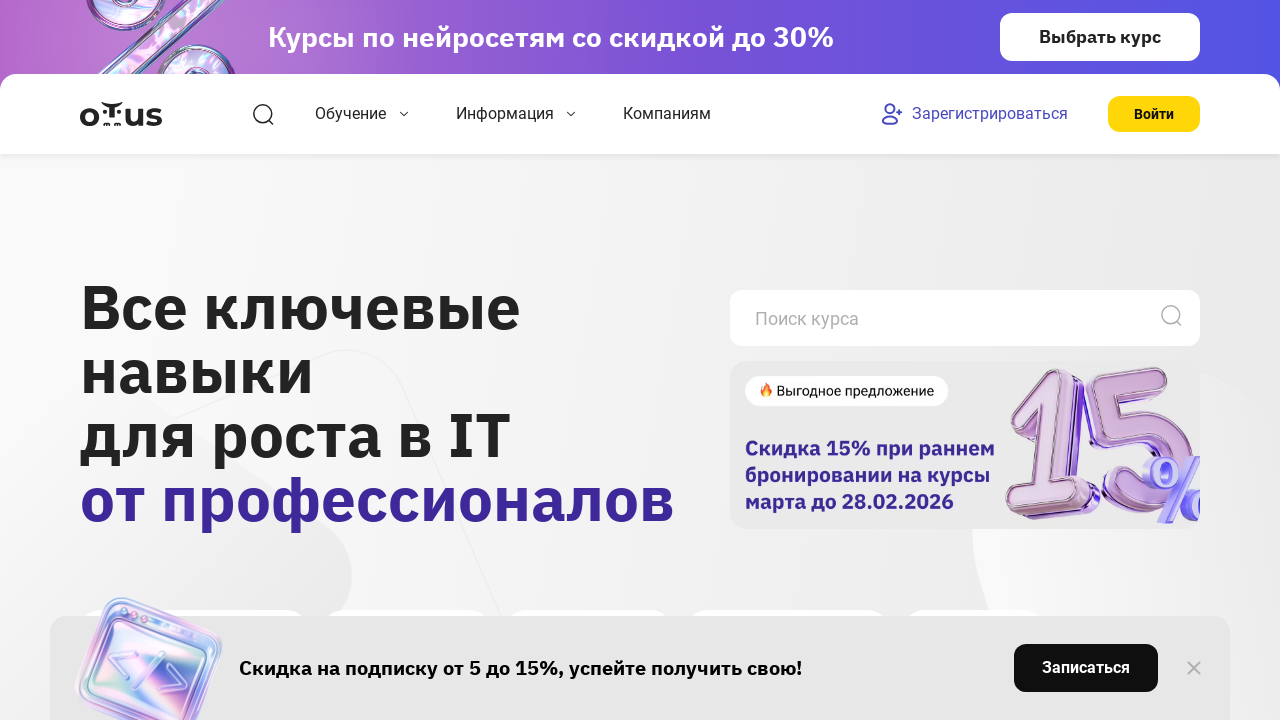

Verified page document ready state is complete
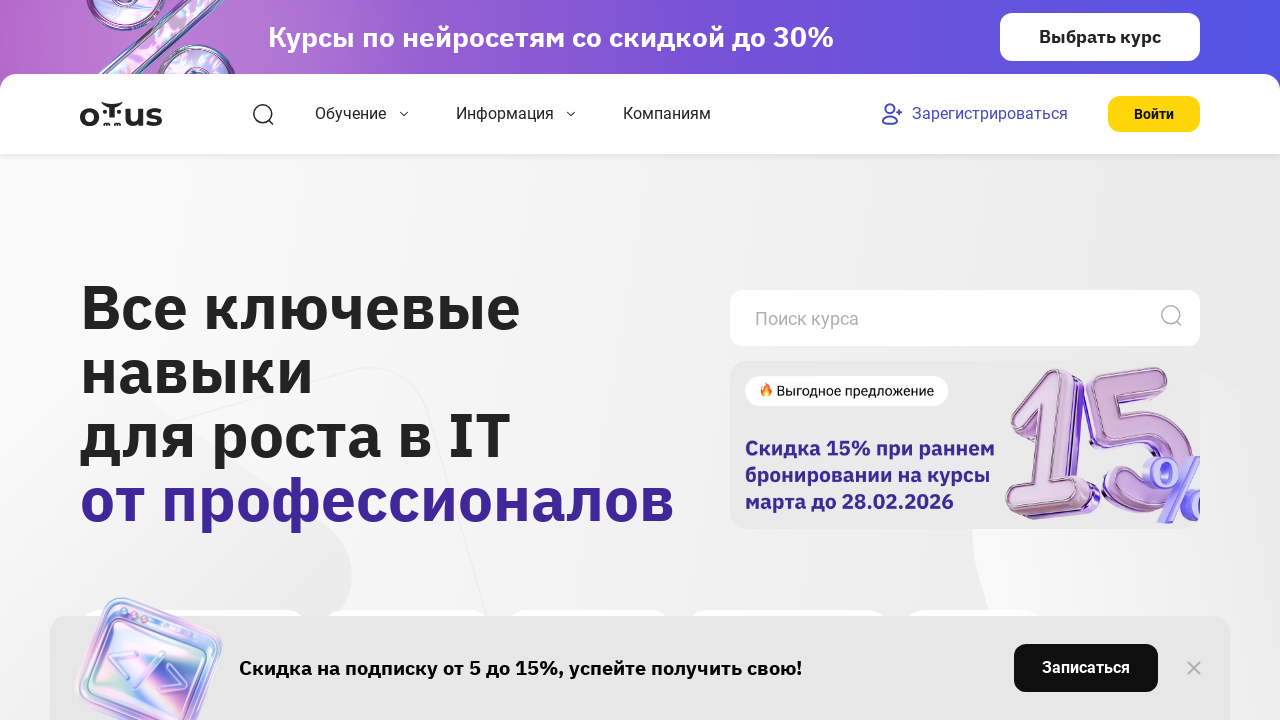

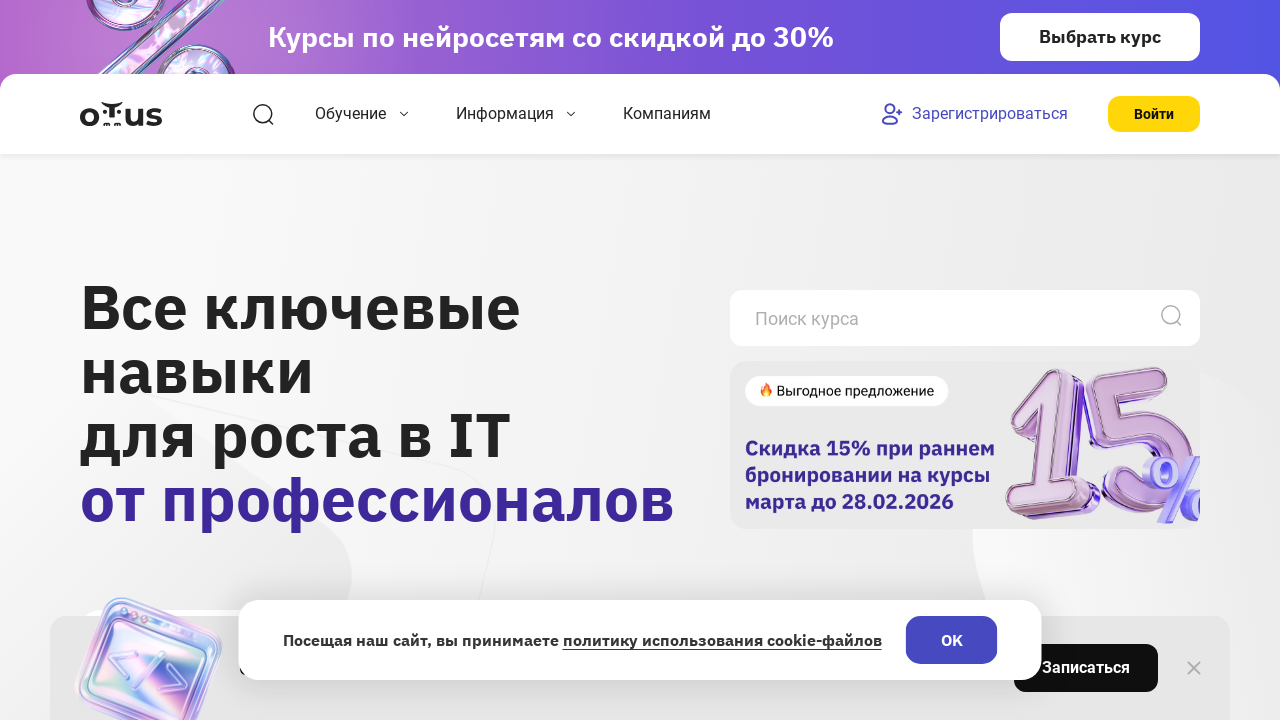